Verifies that the GitHub homepage title contains "GitHub"

Starting URL: https://github.com

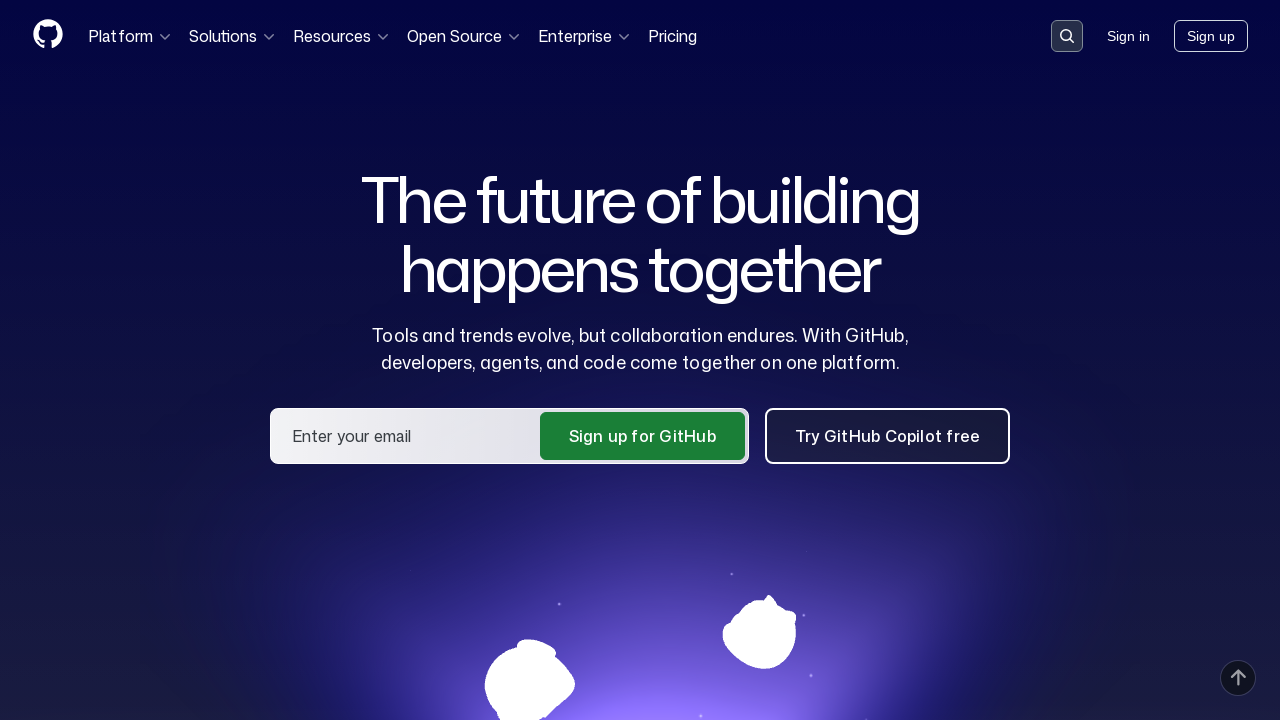

Navigated to GitHub homepage
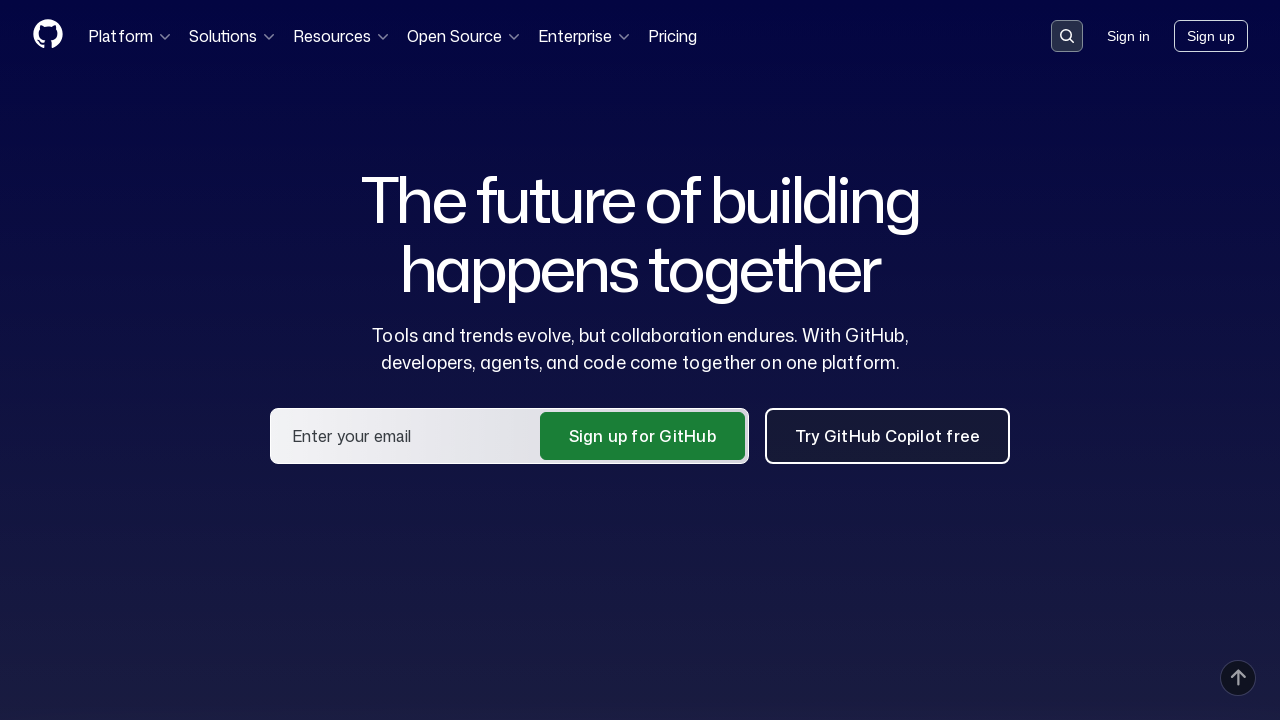

Verified that the page title contains 'GitHub'
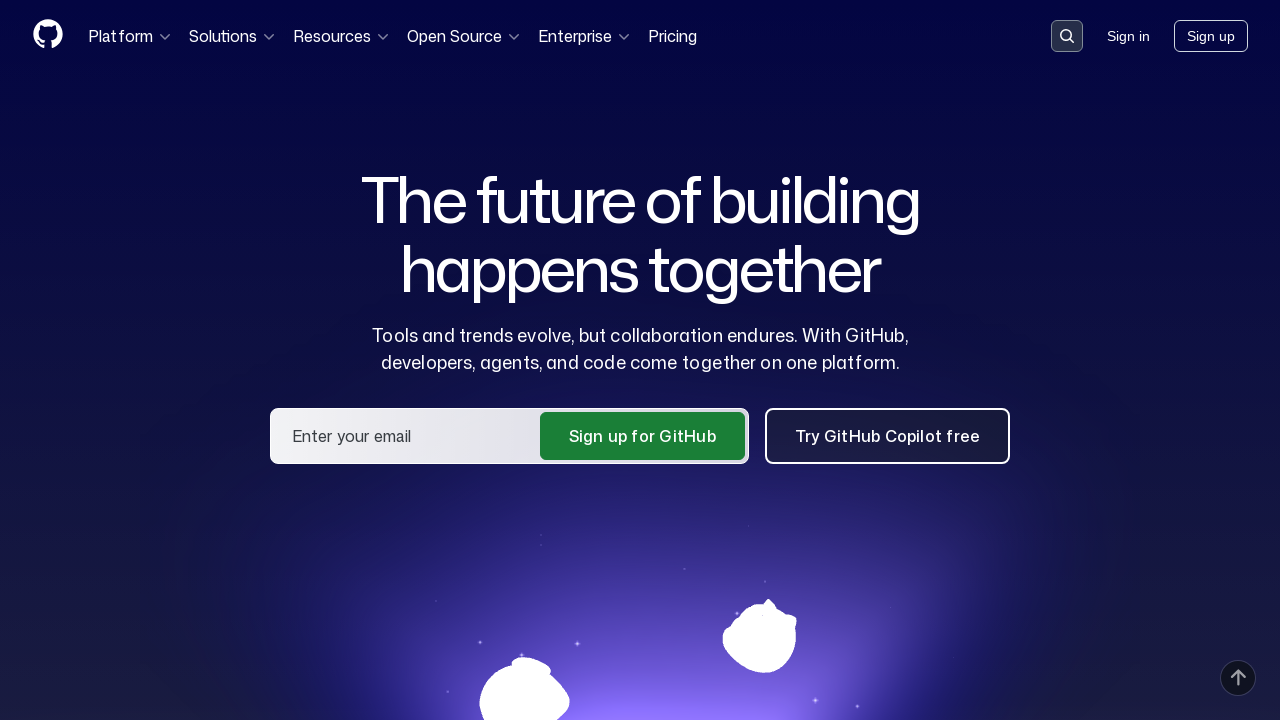

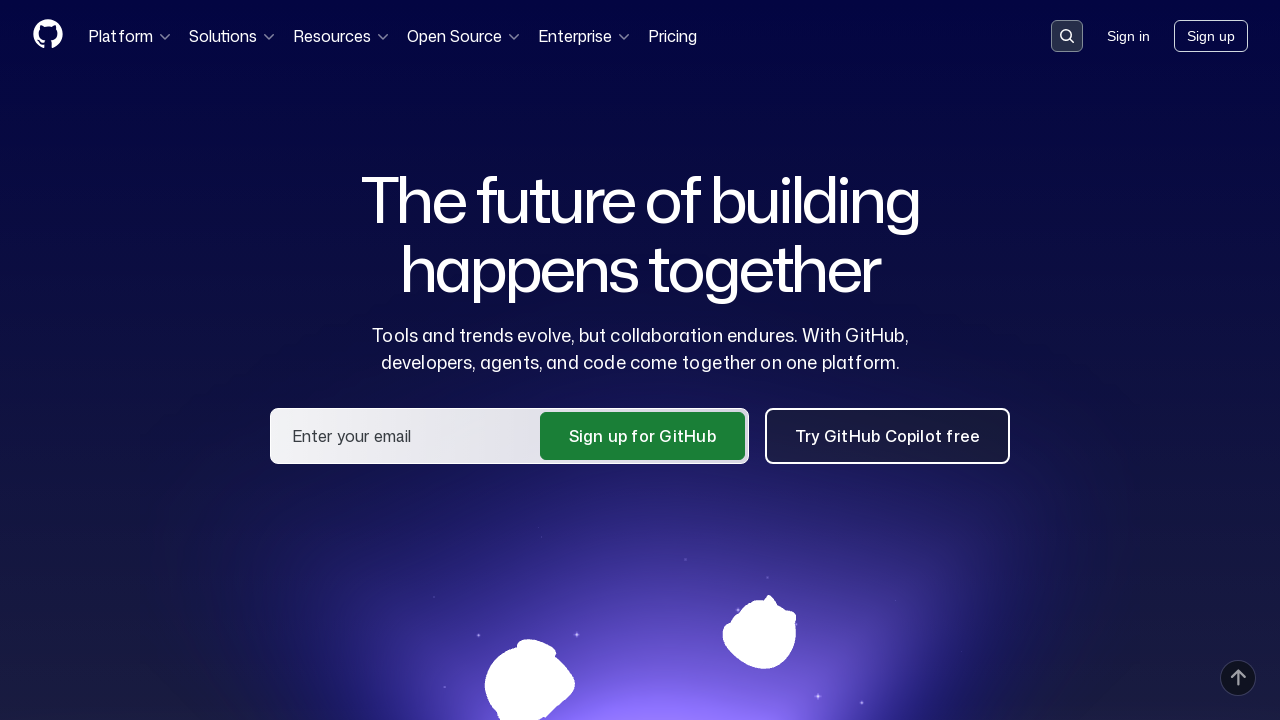